Tests that the integer only checkbox is enabled and clickable

Starting URL: https://testsheepnz.github.io/BasicCalculator

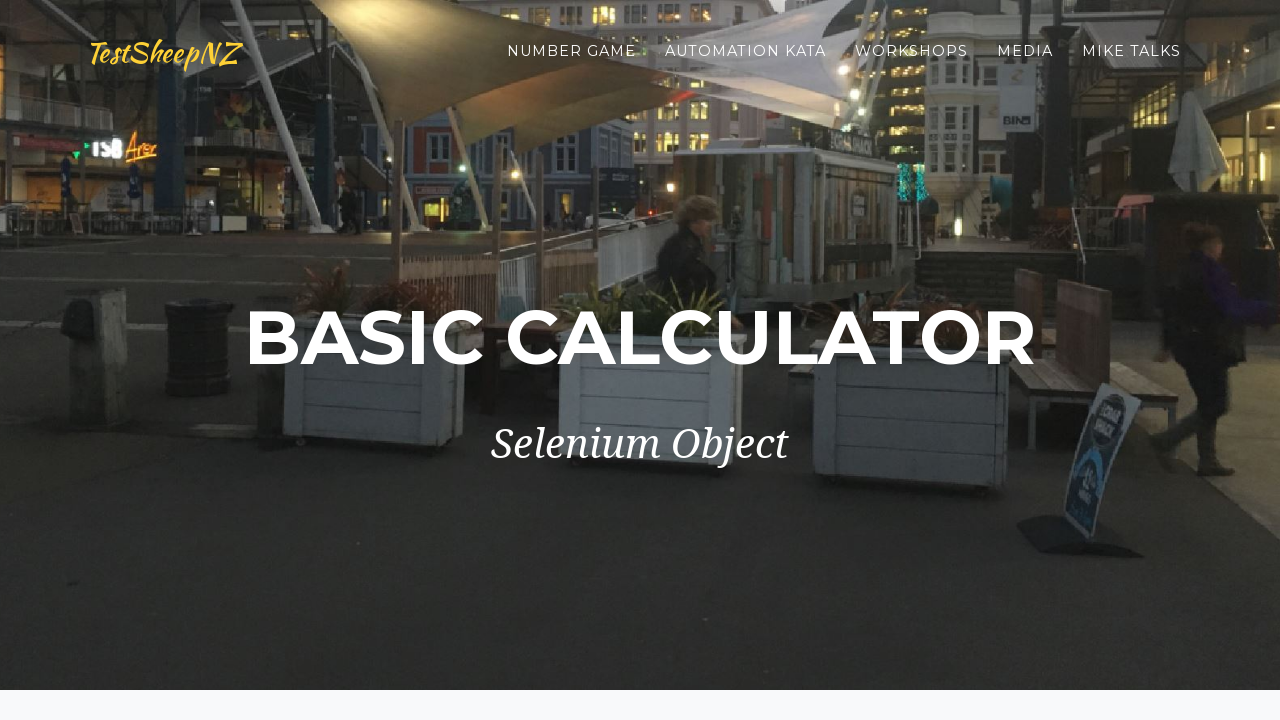

Selected 'Prototype' build version from dropdown on #selectBuild
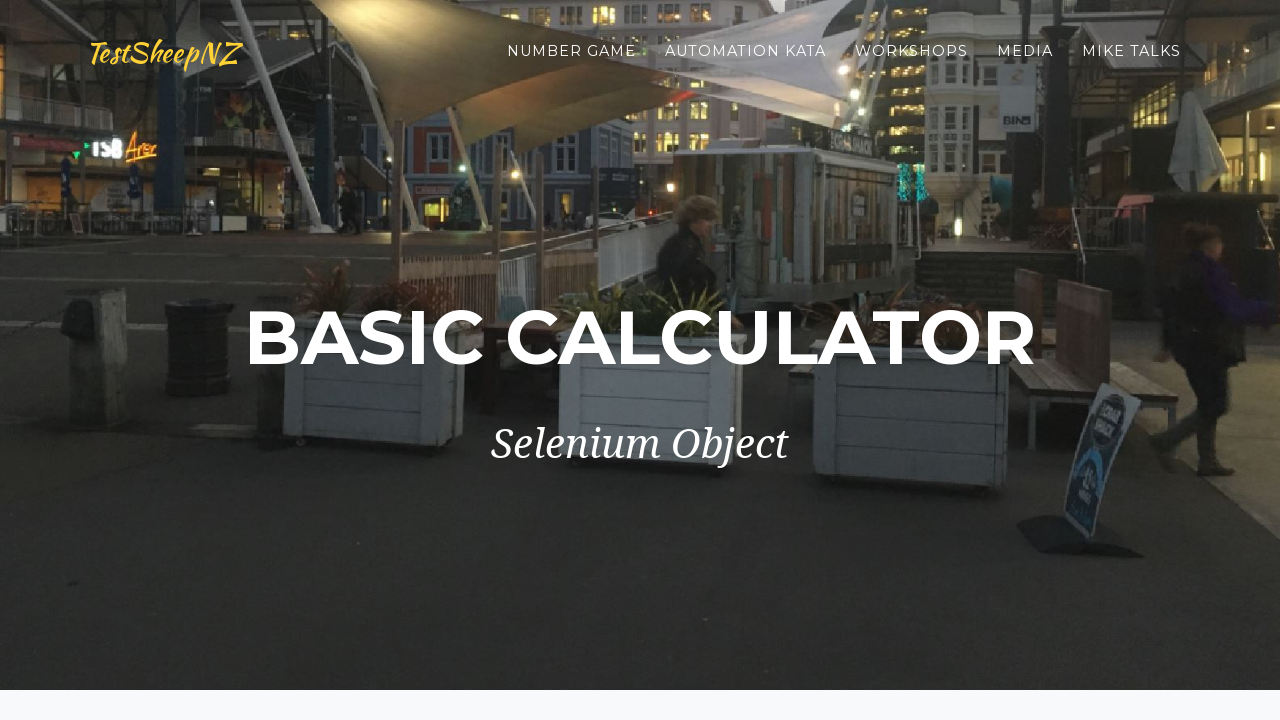

Clicked integer only checkbox to enable it at (376, 428) on #integerSelect
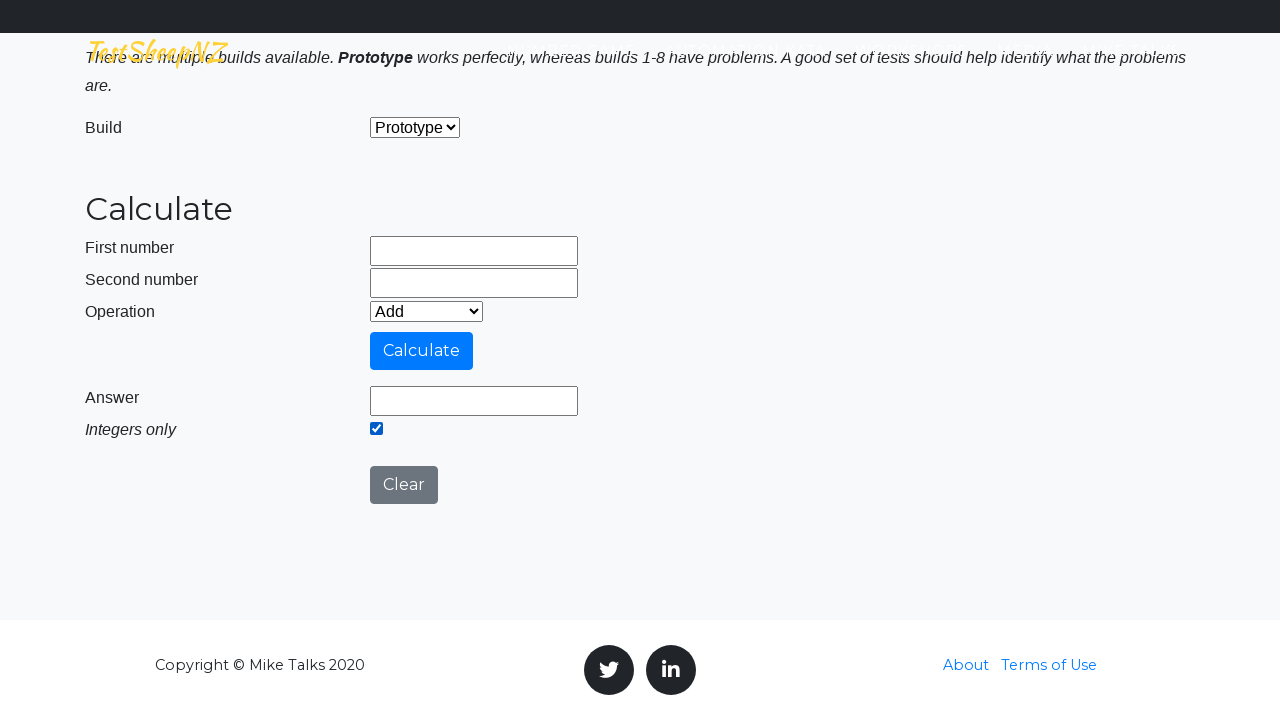

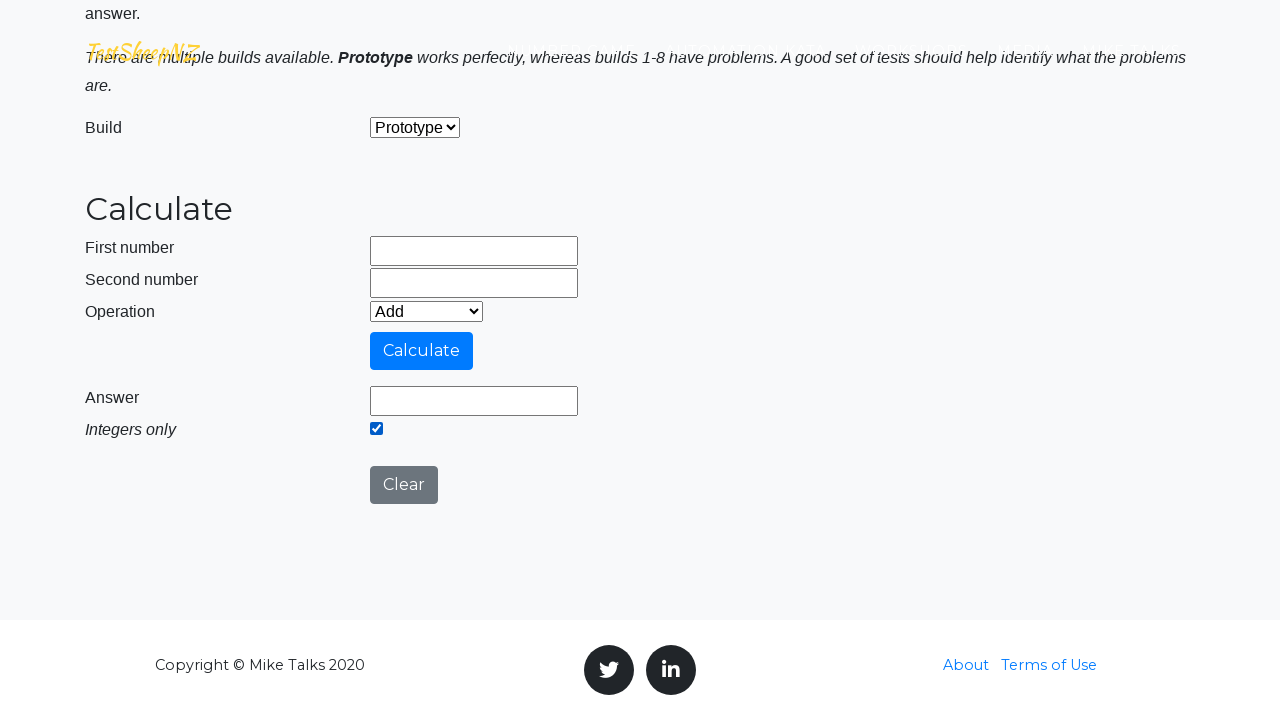